Tests date picker by clicking on the date input, navigating back 10 months using the calendar widget, and selecting the 15th day

Starting URL: https://kristinek.github.io/site/examples/actions

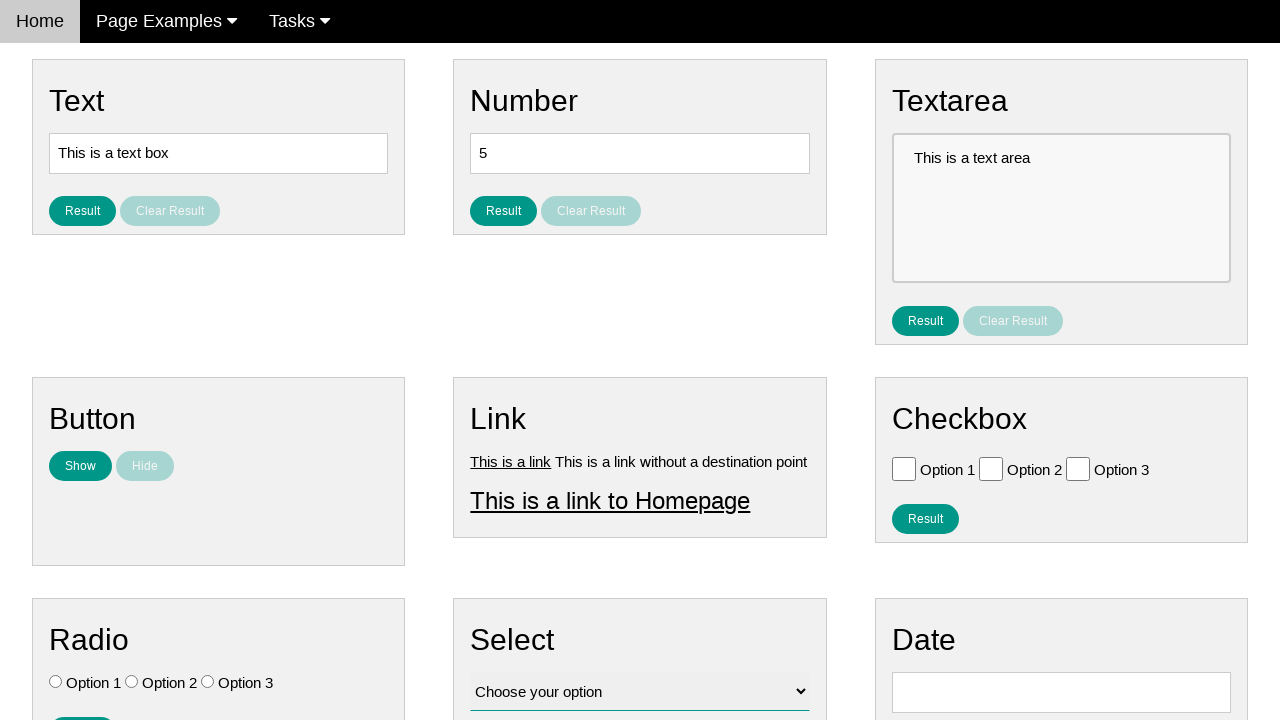

Clicked on date input field to open calendar at (1061, 692) on #vfb-8
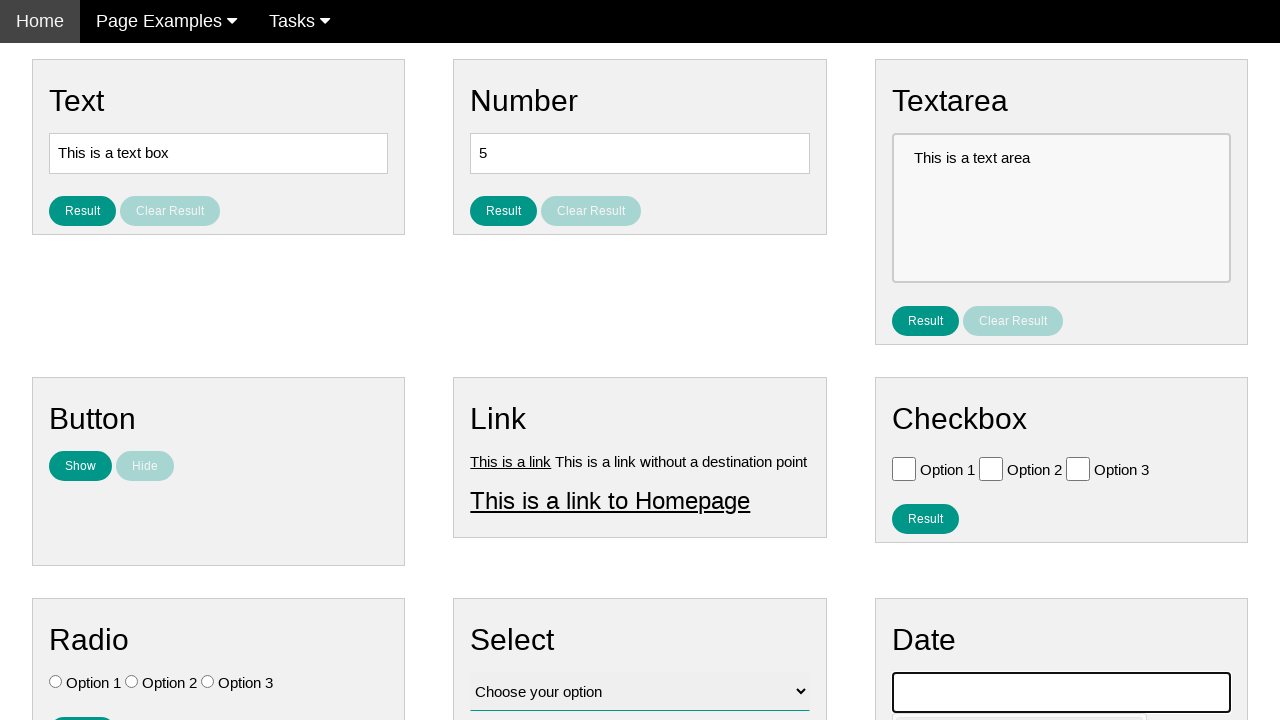

Date picker calendar appeared
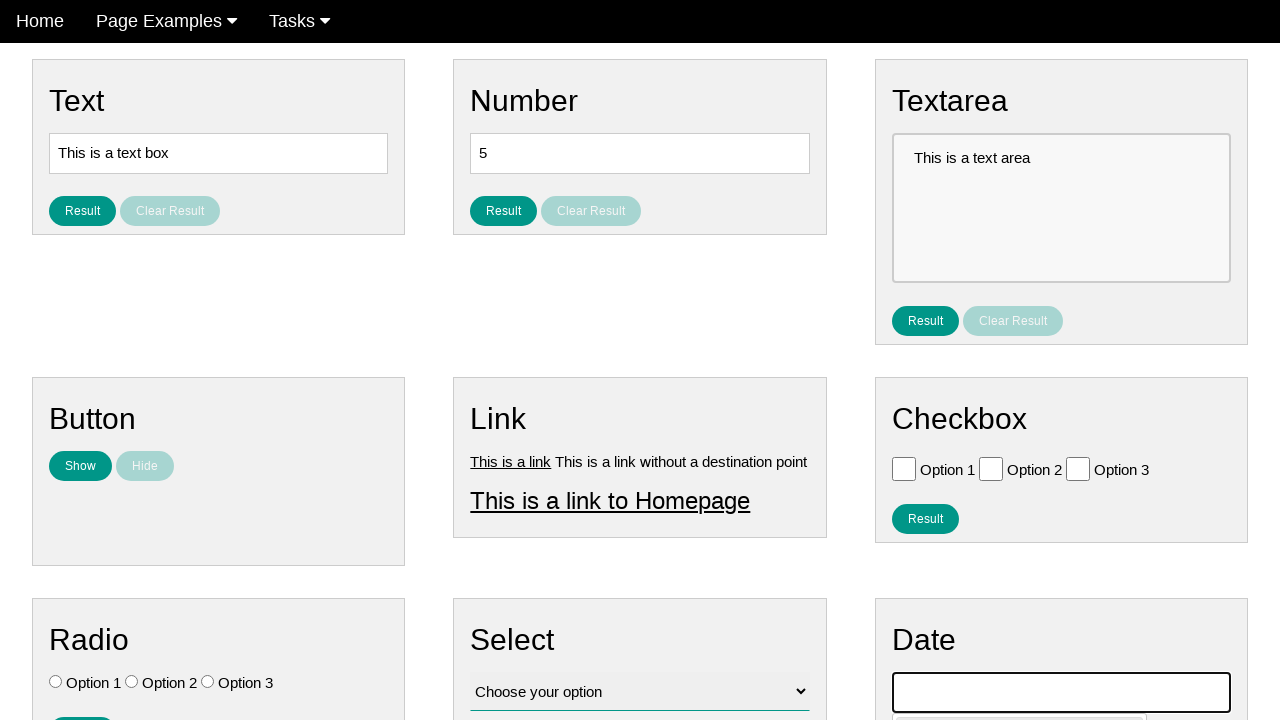

Navigated back one month in calendar (iteration 1 of 10) at (912, 408) on #ui-datepicker-div .ui-datepicker-prev
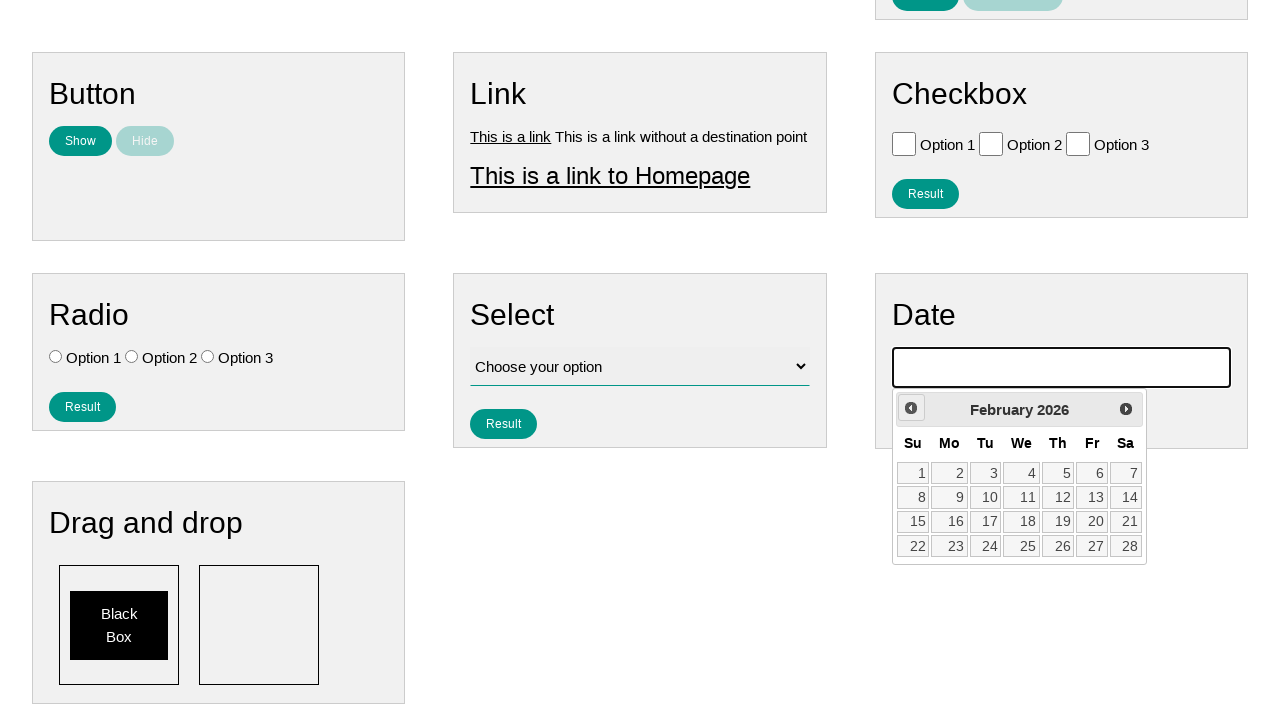

Navigated back one month in calendar (iteration 2 of 10) at (911, 408) on #ui-datepicker-div .ui-datepicker-prev
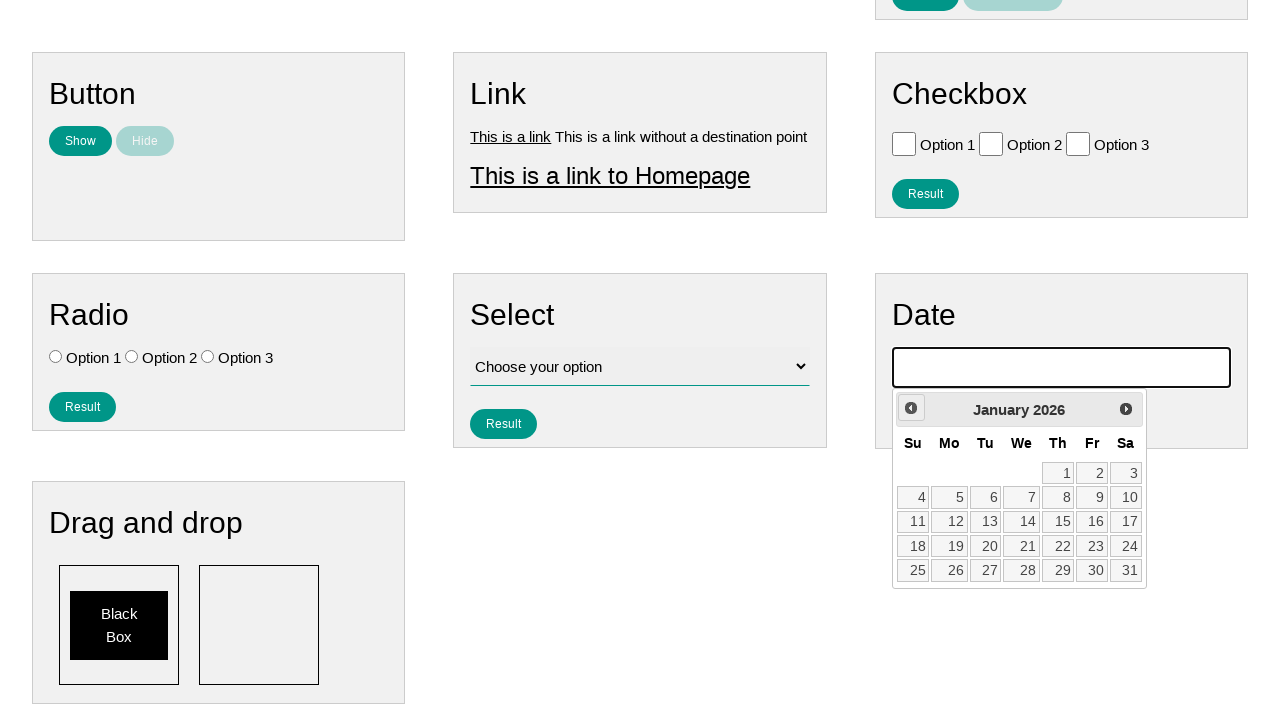

Navigated back one month in calendar (iteration 3 of 10) at (911, 408) on #ui-datepicker-div .ui-datepicker-prev
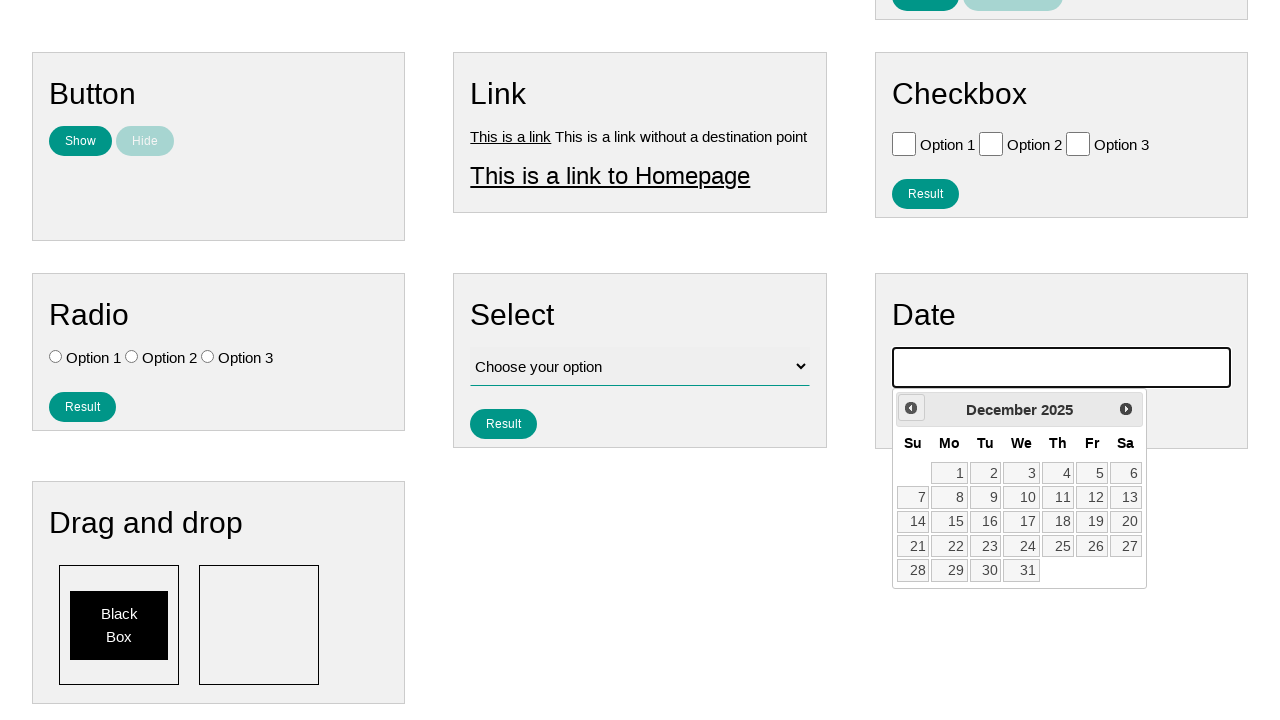

Navigated back one month in calendar (iteration 4 of 10) at (911, 408) on #ui-datepicker-div .ui-datepicker-prev
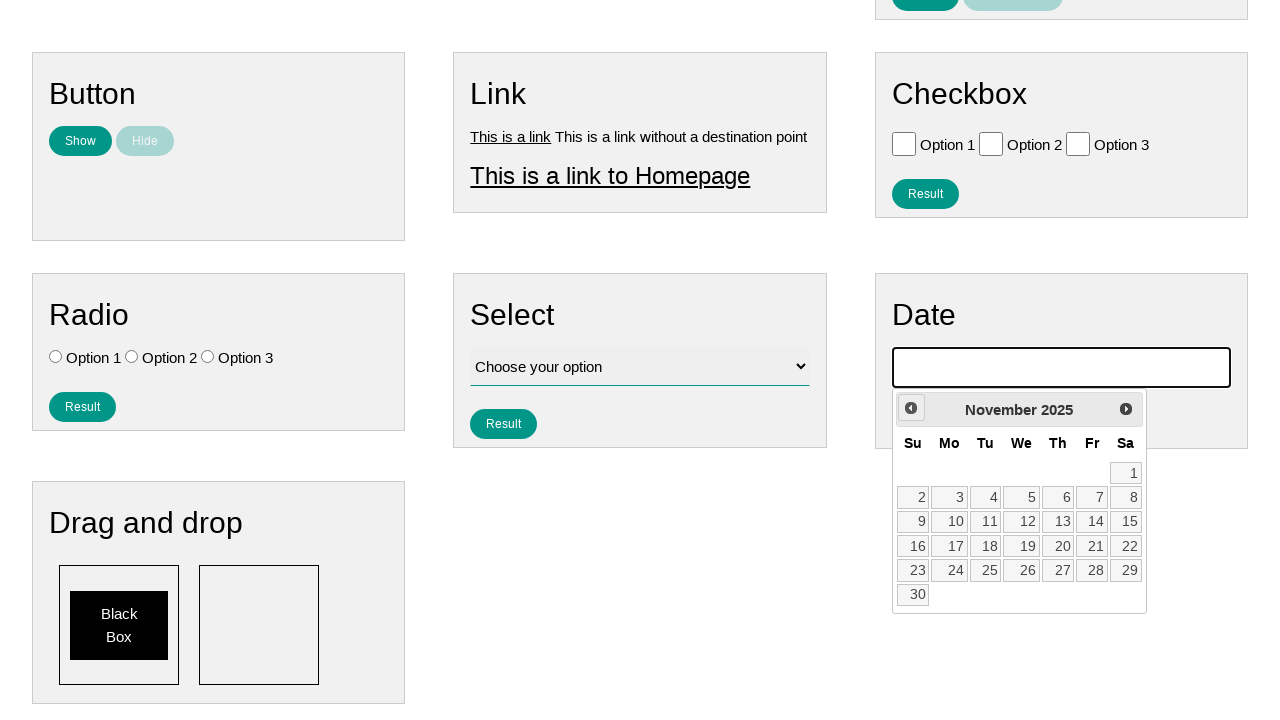

Navigated back one month in calendar (iteration 5 of 10) at (911, 408) on #ui-datepicker-div .ui-datepicker-prev
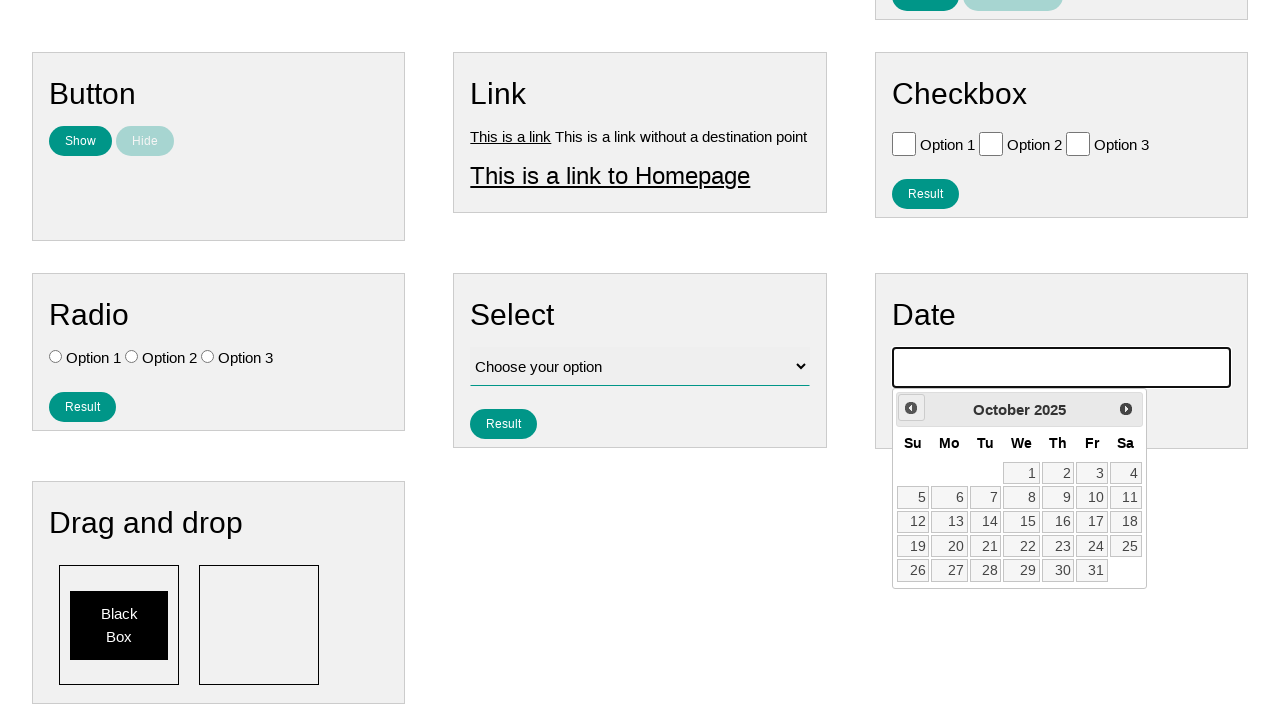

Navigated back one month in calendar (iteration 6 of 10) at (911, 408) on #ui-datepicker-div .ui-datepicker-prev
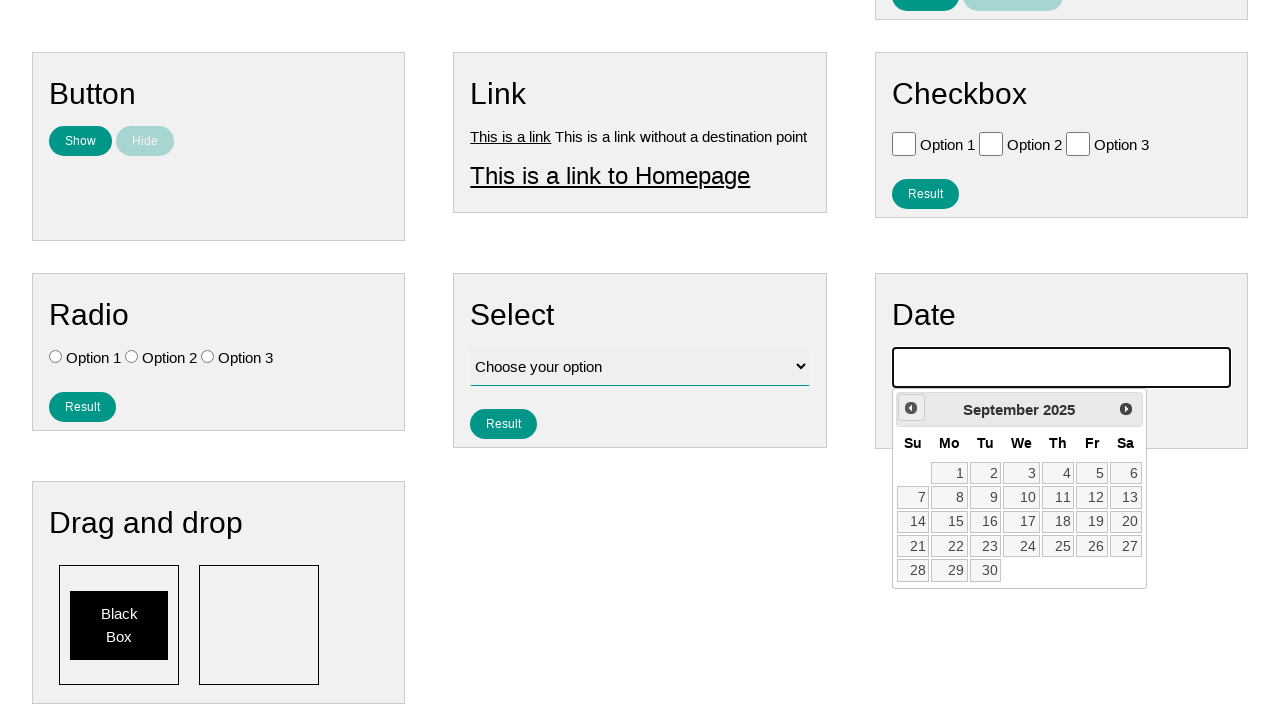

Navigated back one month in calendar (iteration 7 of 10) at (911, 408) on #ui-datepicker-div .ui-datepicker-prev
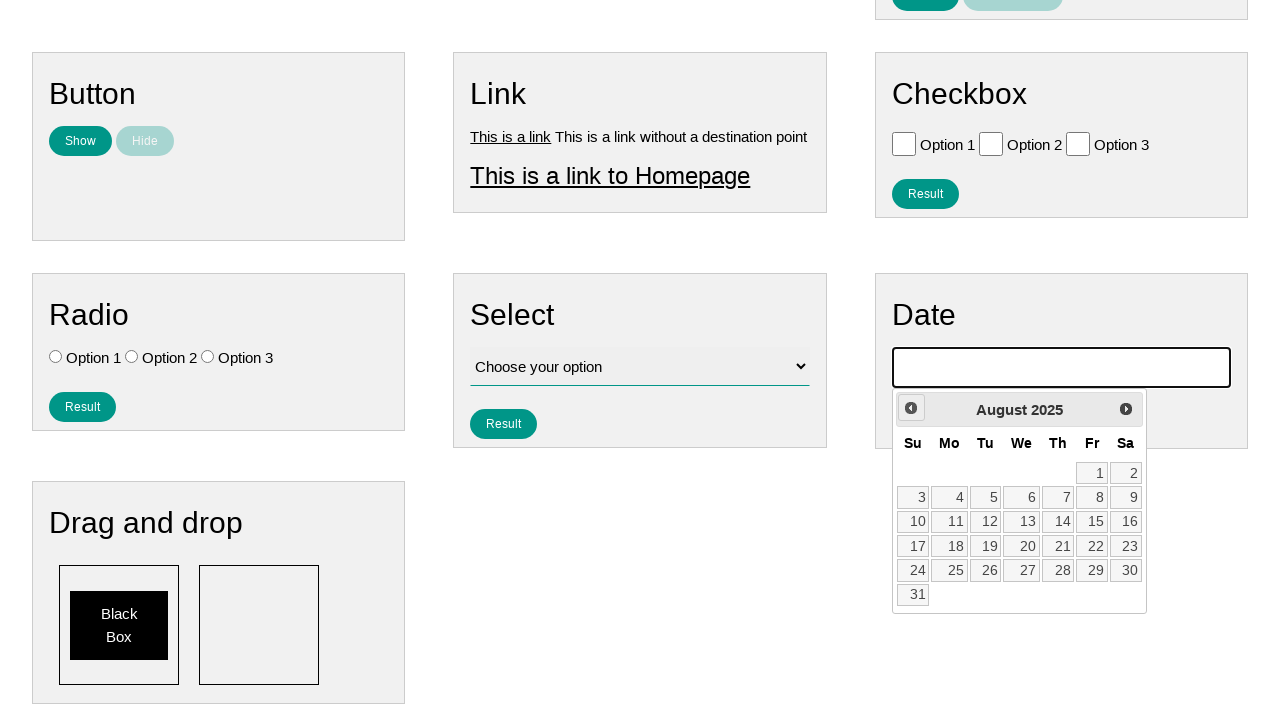

Navigated back one month in calendar (iteration 8 of 10) at (911, 408) on #ui-datepicker-div .ui-datepicker-prev
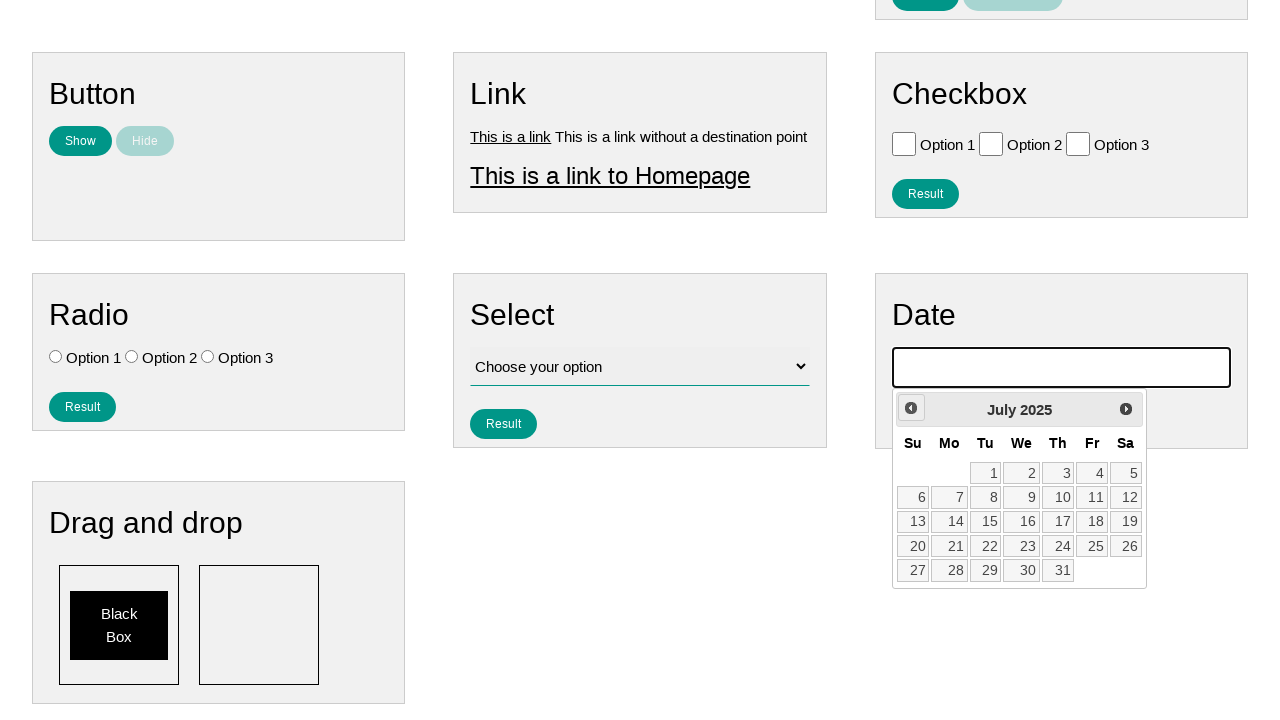

Navigated back one month in calendar (iteration 9 of 10) at (911, 408) on #ui-datepicker-div .ui-datepicker-prev
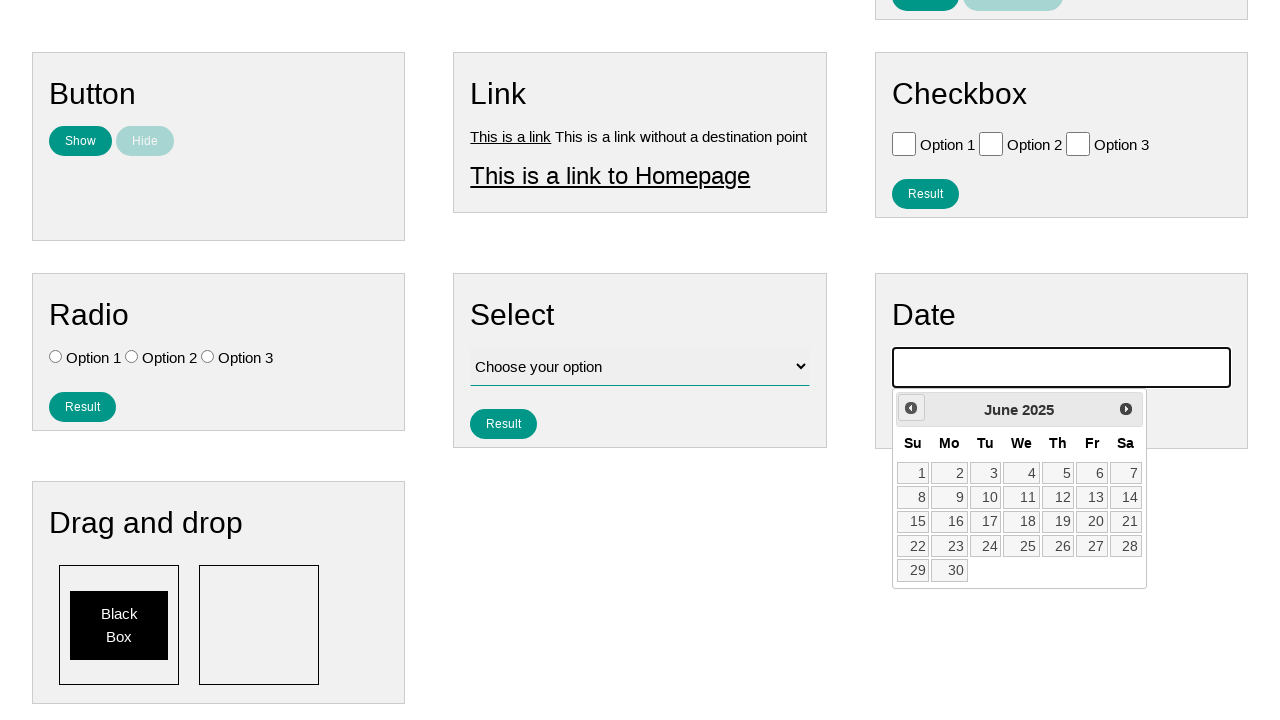

Navigated back one month in calendar (iteration 10 of 10) at (911, 408) on #ui-datepicker-div .ui-datepicker-prev
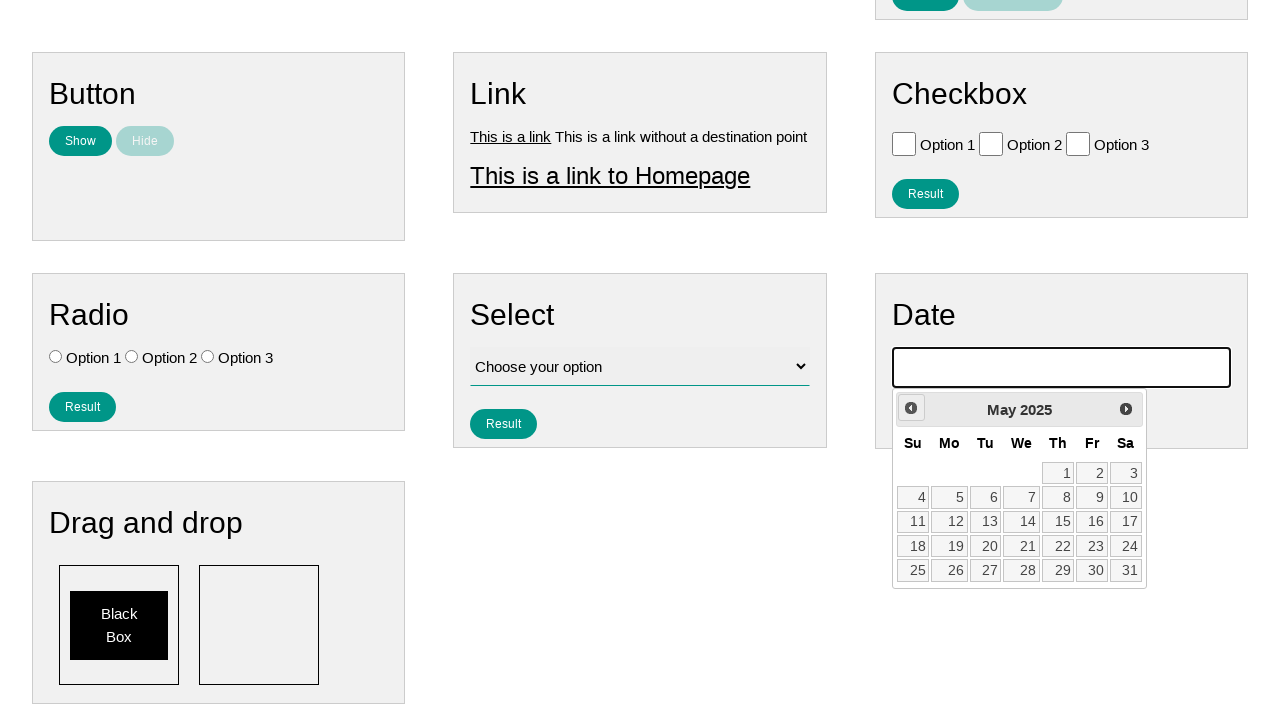

Selected the 15th day from the calendar at (1058, 522) on #ui-datepicker-div >> xpath=//a[text()='15']
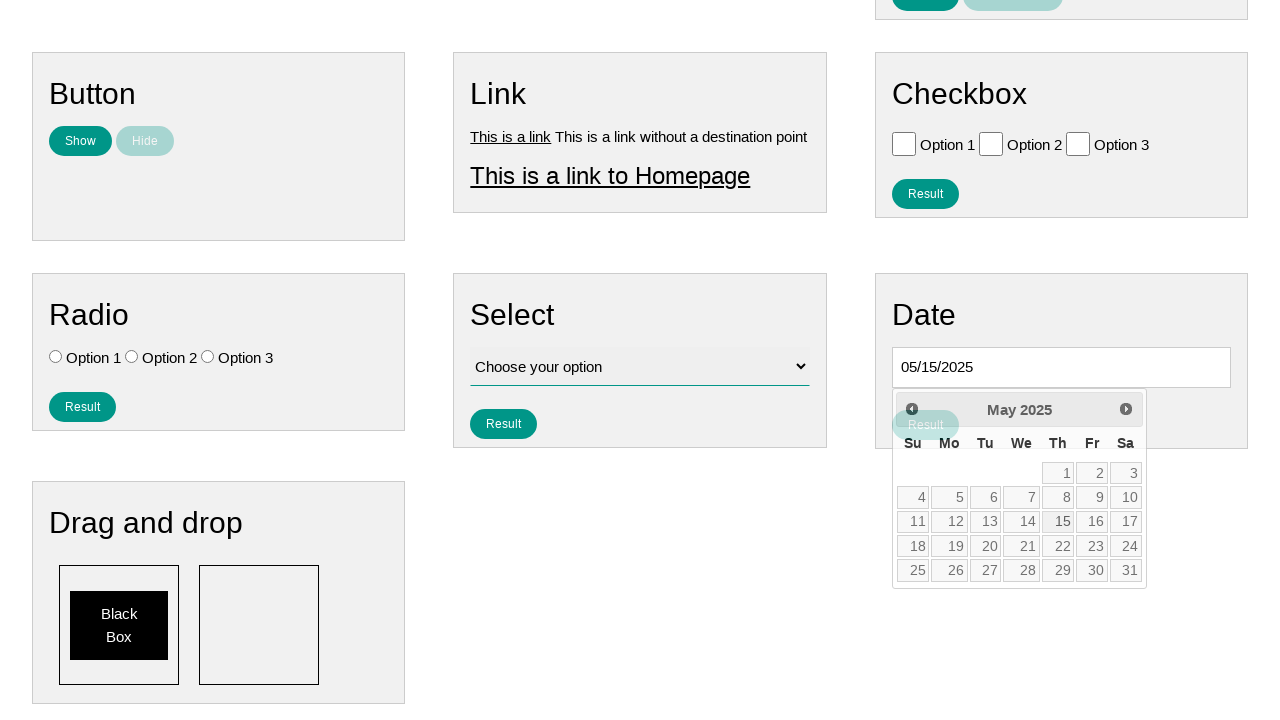

Cleared the date input field on #vfb-8
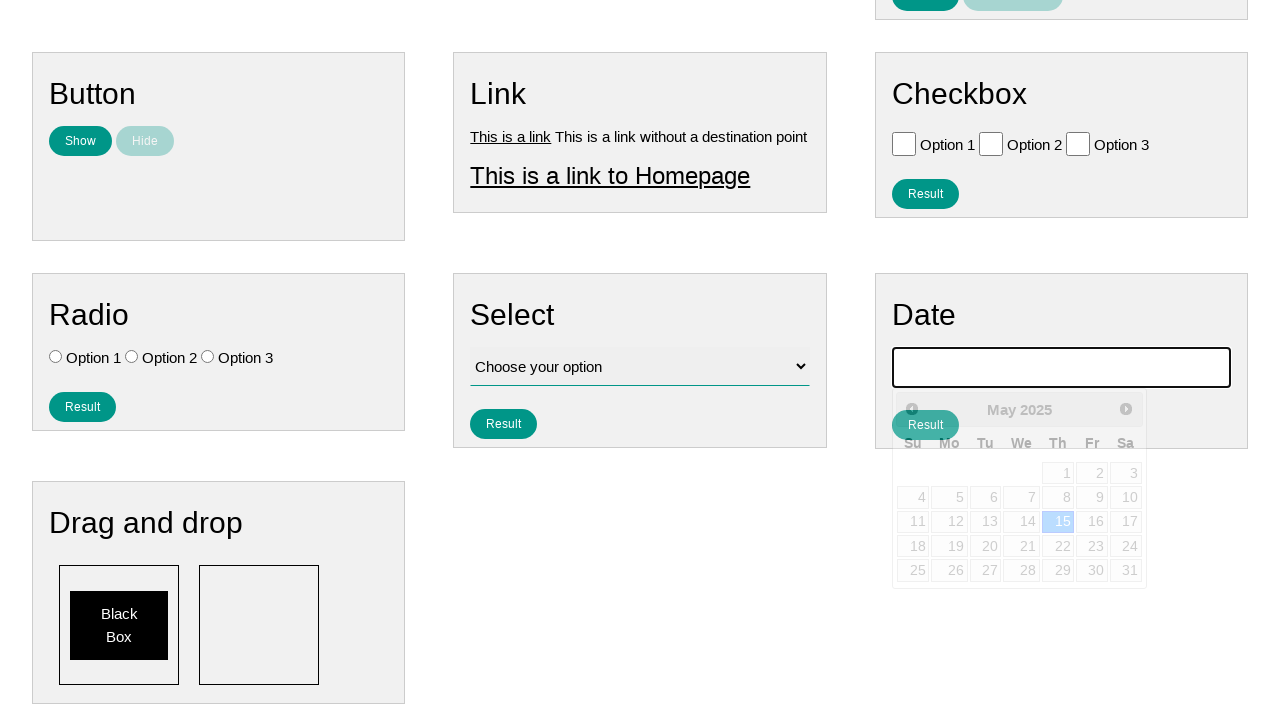

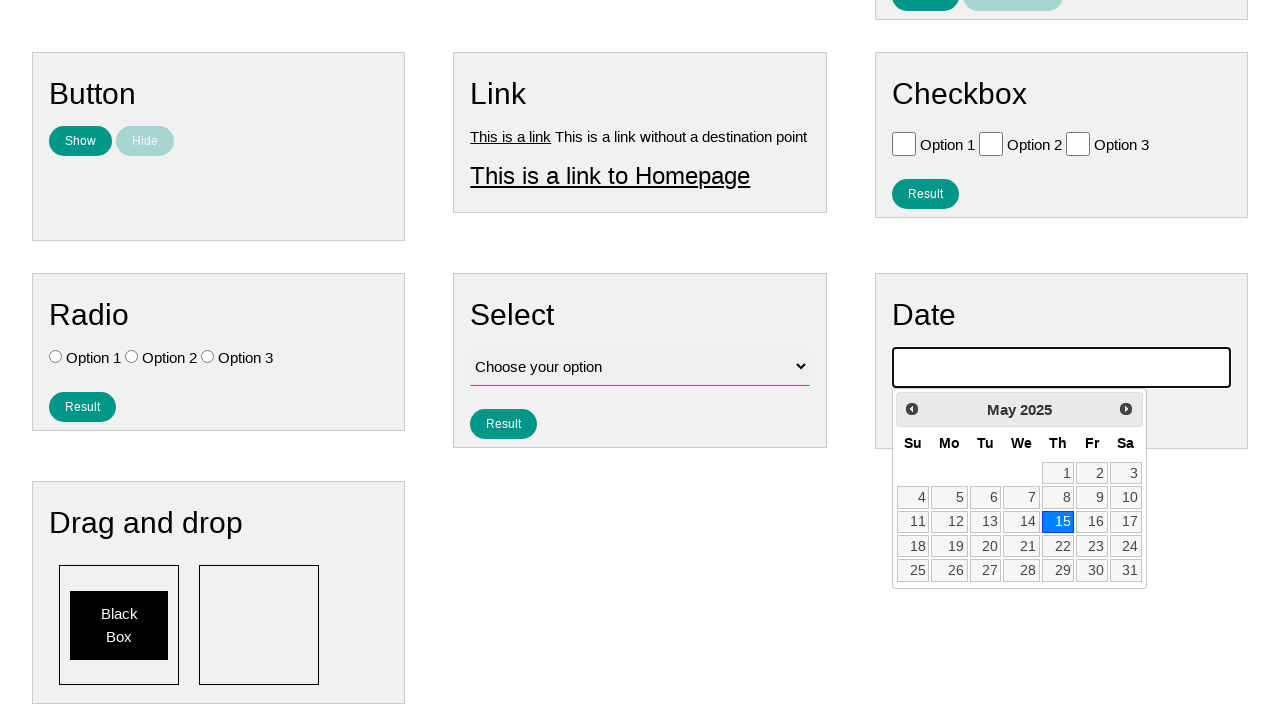